Tests hover functionality by moving the mouse over an avatar image and verifying that the hidden caption/user information becomes visible.

Starting URL: http://the-internet.herokuapp.com/hovers

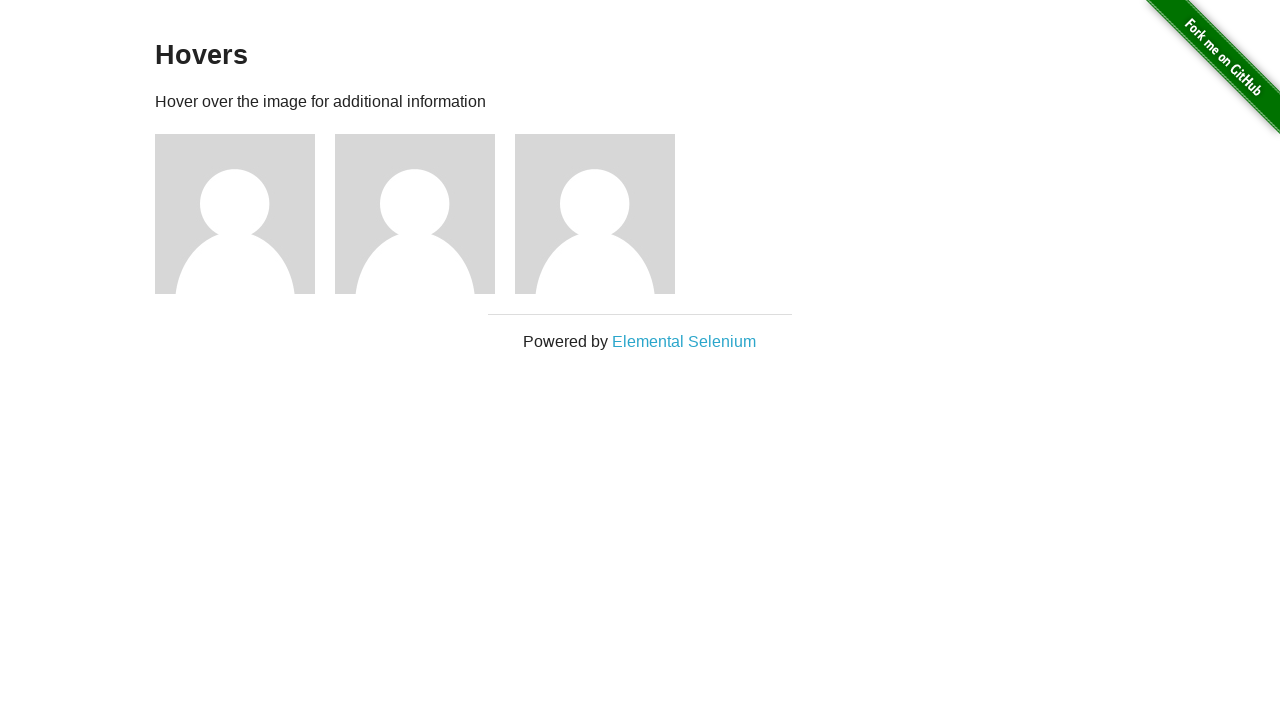

Hovered over the first avatar image at (245, 214) on .figure >> nth=0
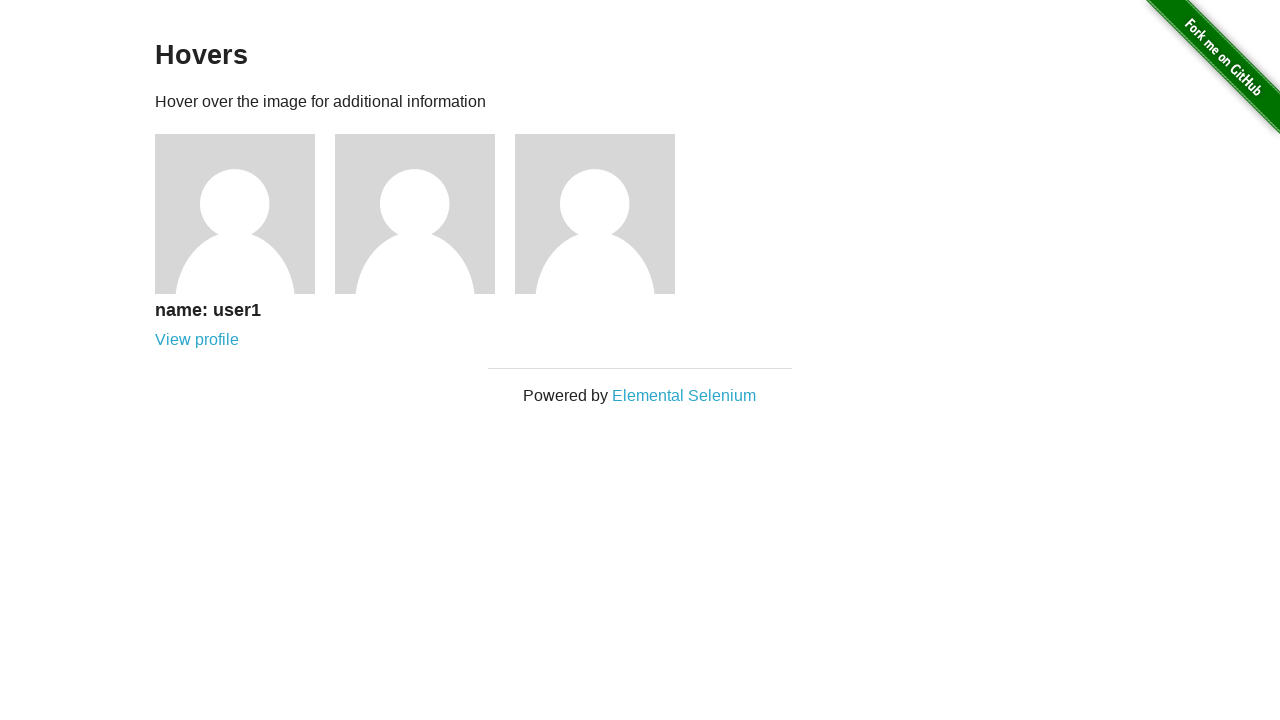

Waited for figcaption to become visible
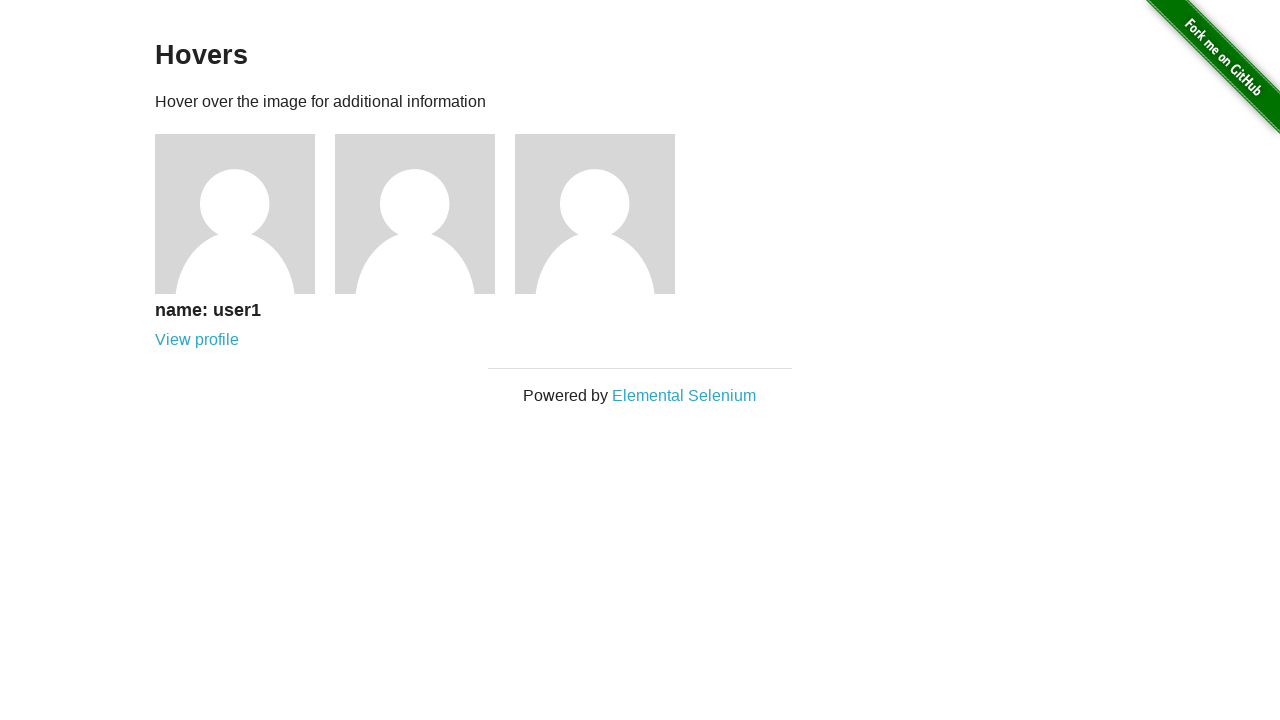

Verified that the figcaption is visible
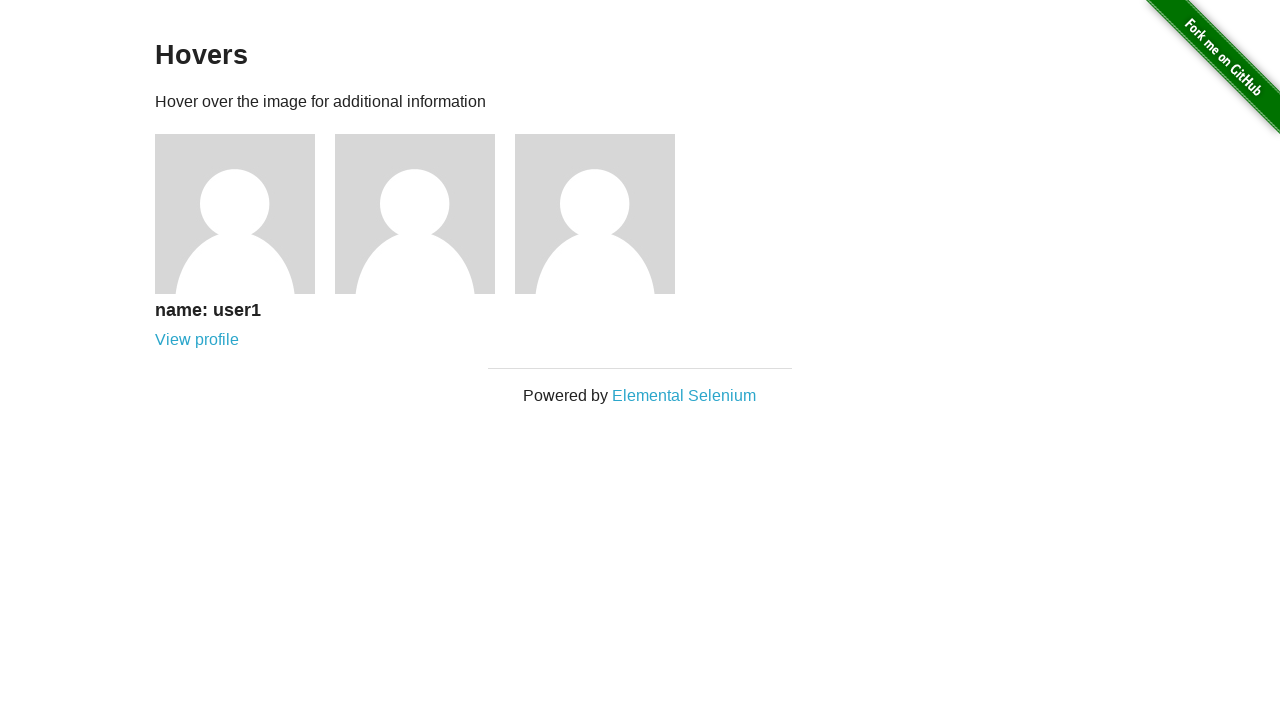

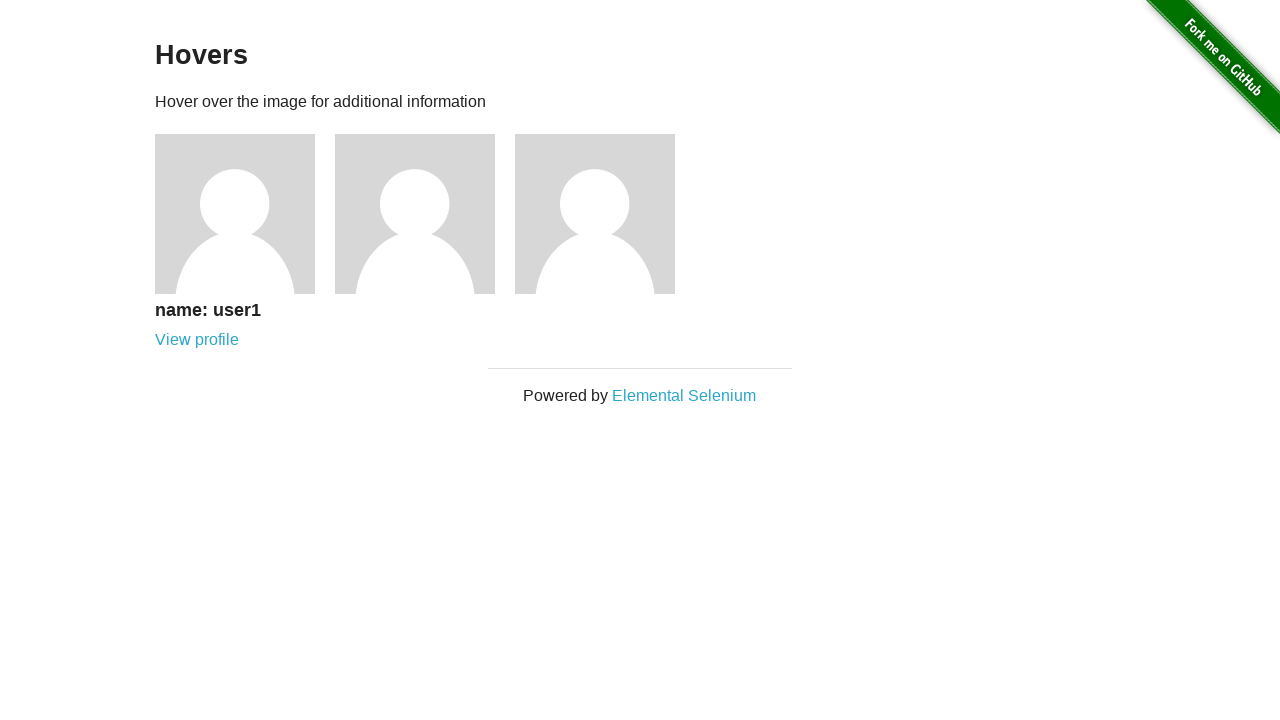